Tests the product detail page functionality by navigating to laptops category, selecting a specific product, and verifying product details are displayed correctly

Starting URL: https://www.demoblaze.com/

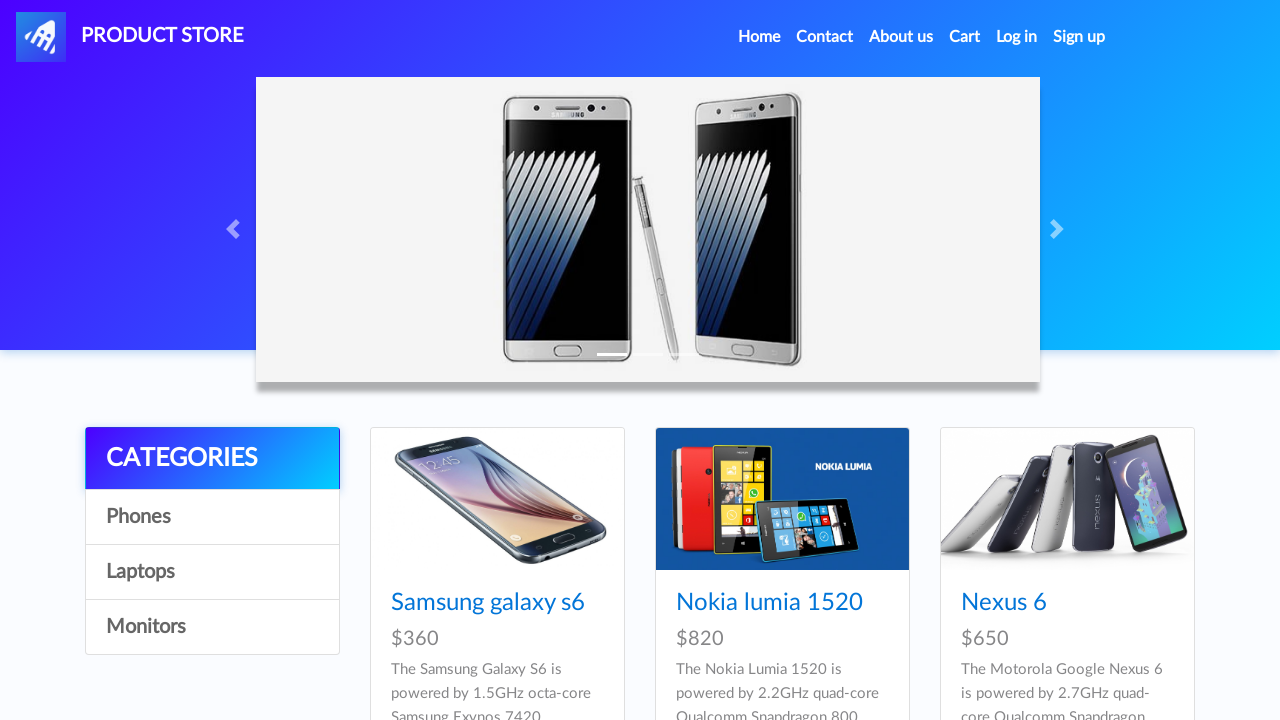

Clicked on Laptops category at (212, 572) on xpath=//div/a[text()='Laptops']
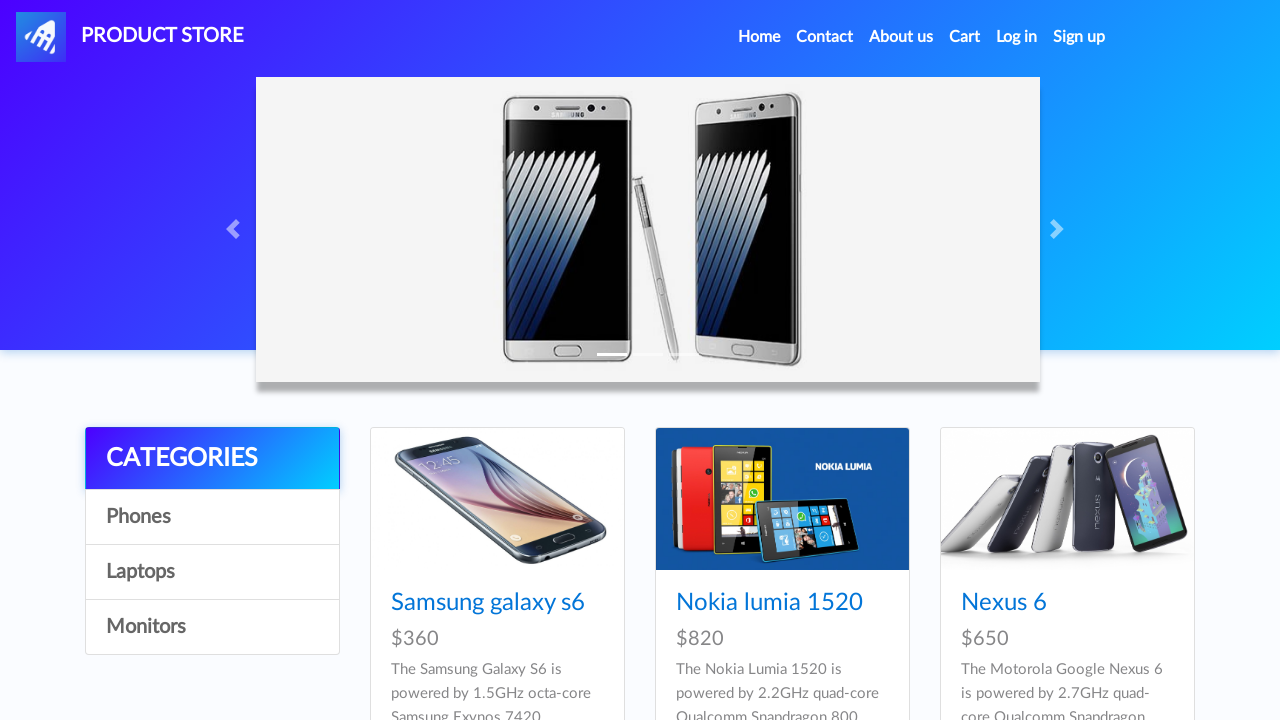

Clicked on Sony vaio i5 product at (454, 603) on xpath=//div/h4/a[text()='Sony vaio i5']
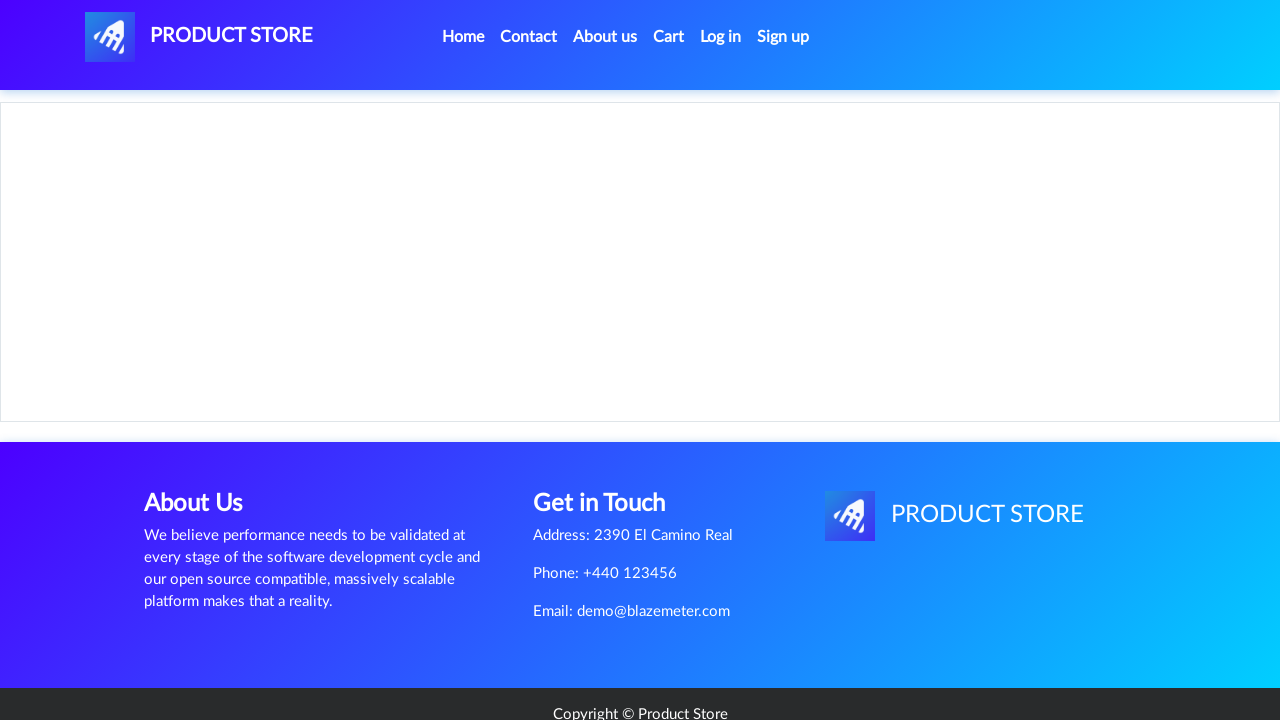

Product details loaded - name selector appeared
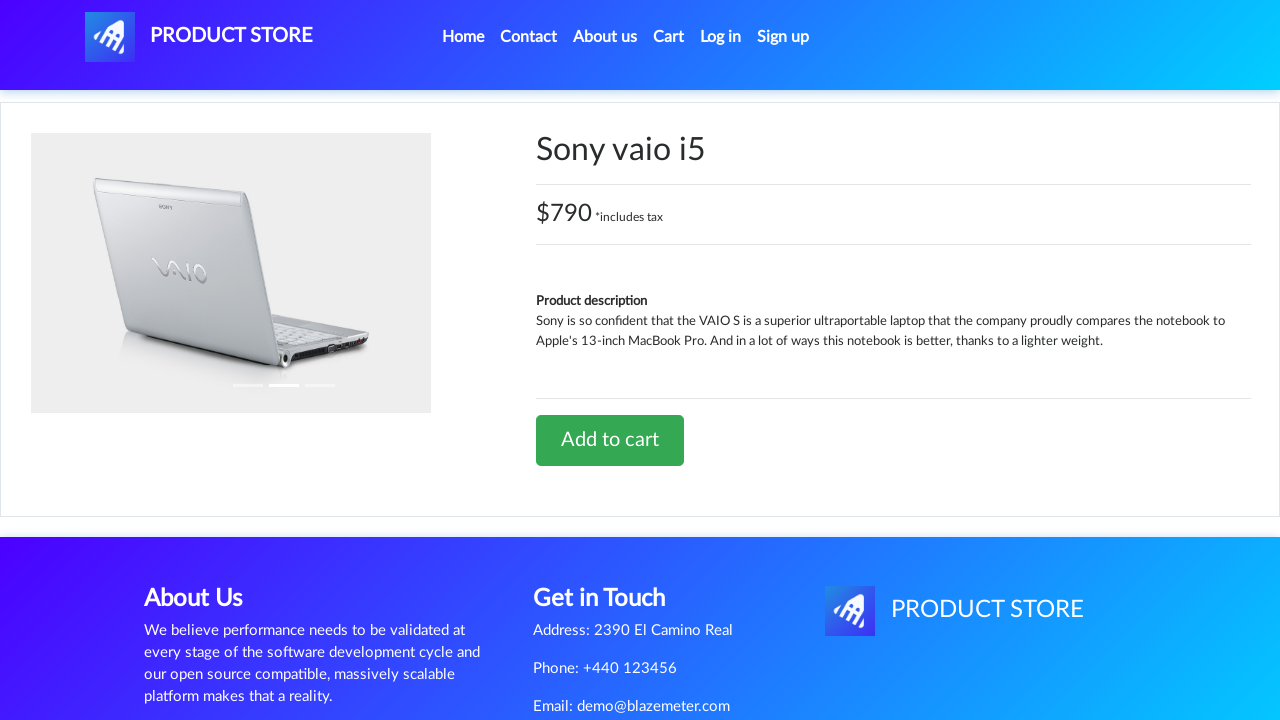

Retrieved product title: Sony vaio i5
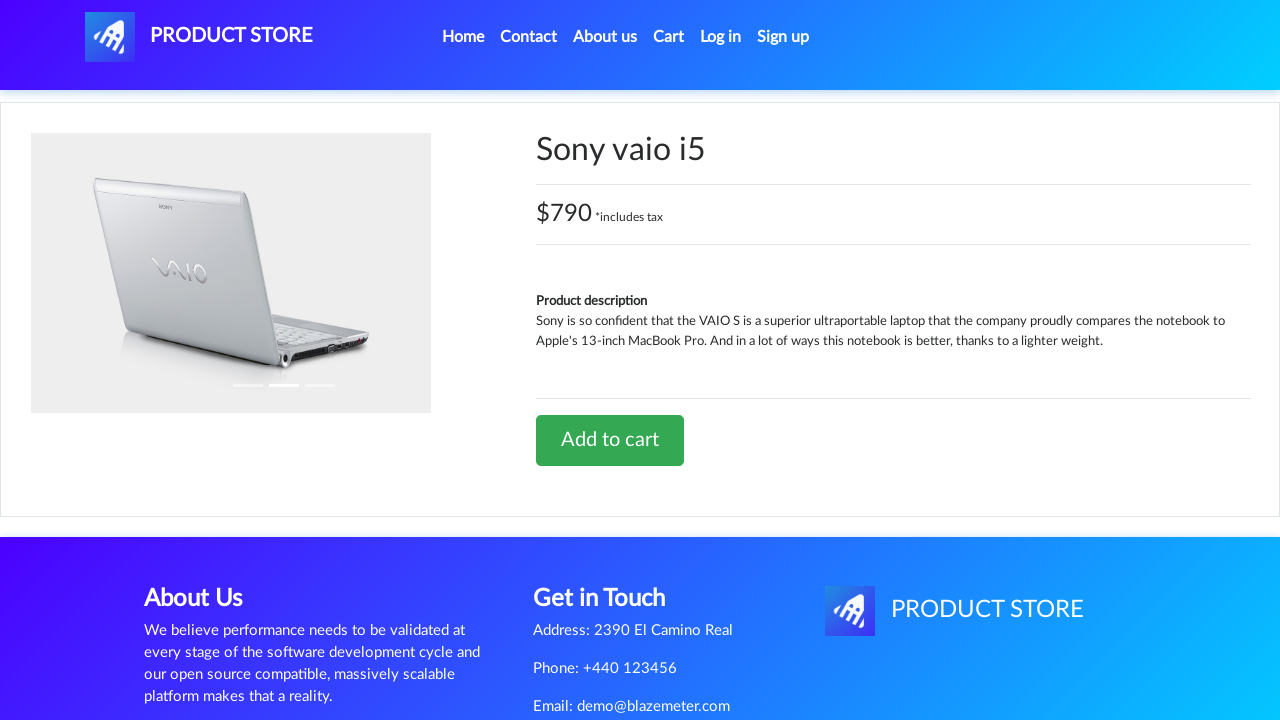

Verified product title matches 'Sony vaio i5'
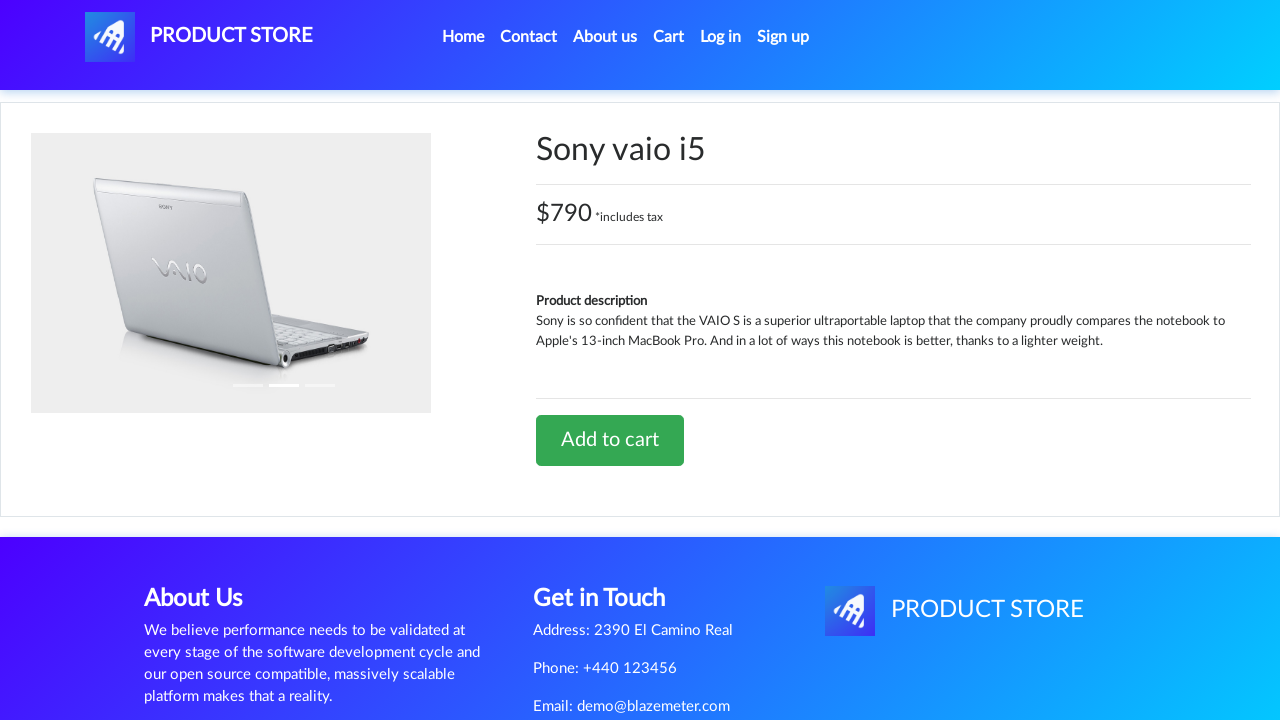

Retrieved product price: $790 *includes tax
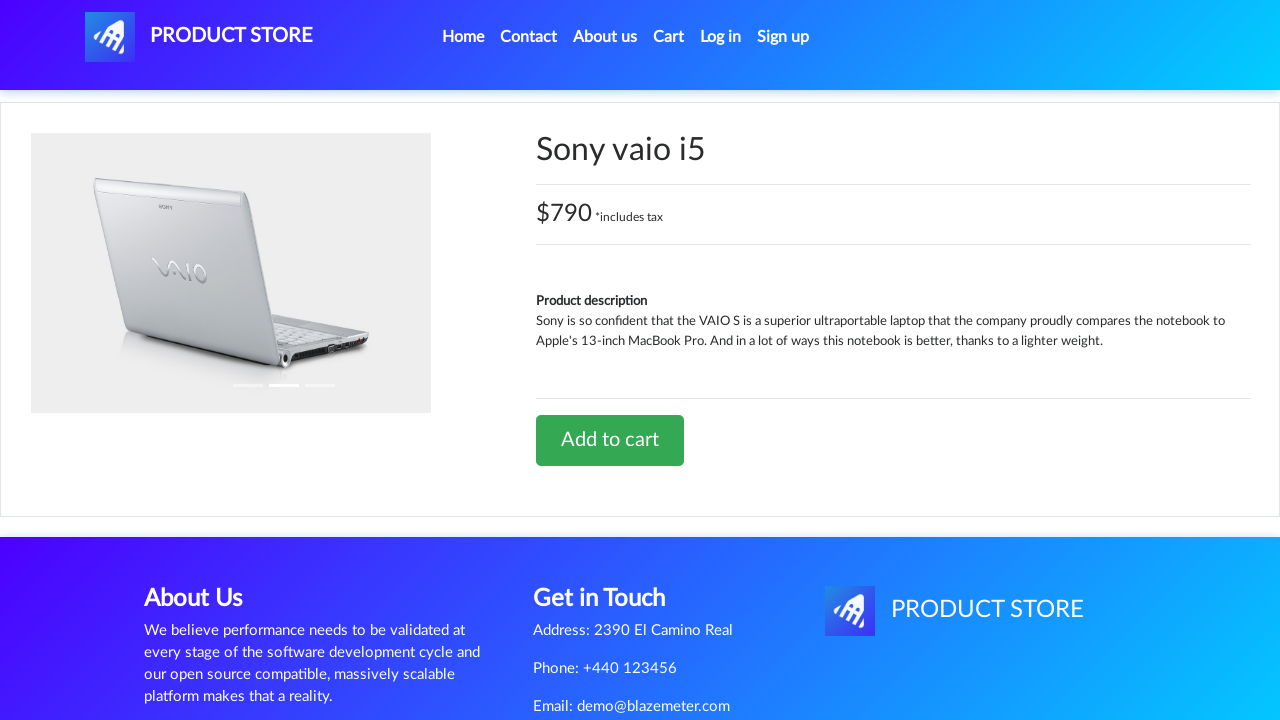

Verified product price matches '$790 *includes tax'
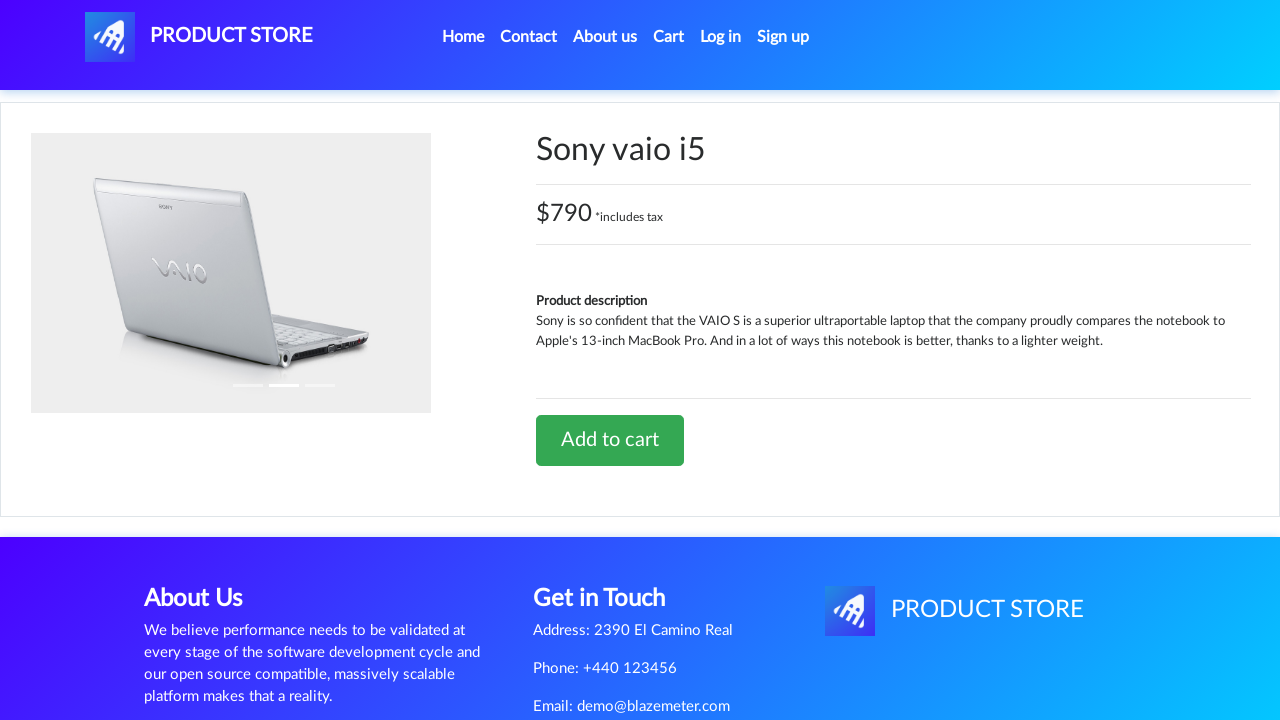

Checked product description visibility: True
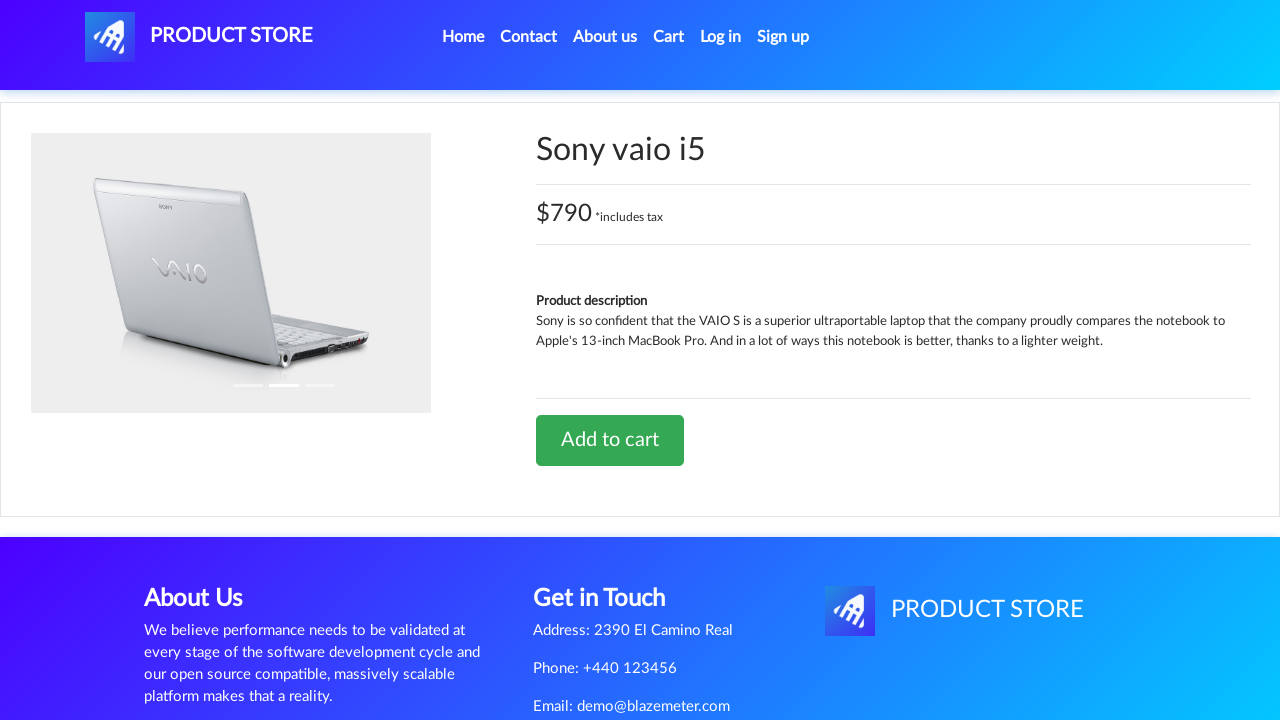

Verified product description is displayed
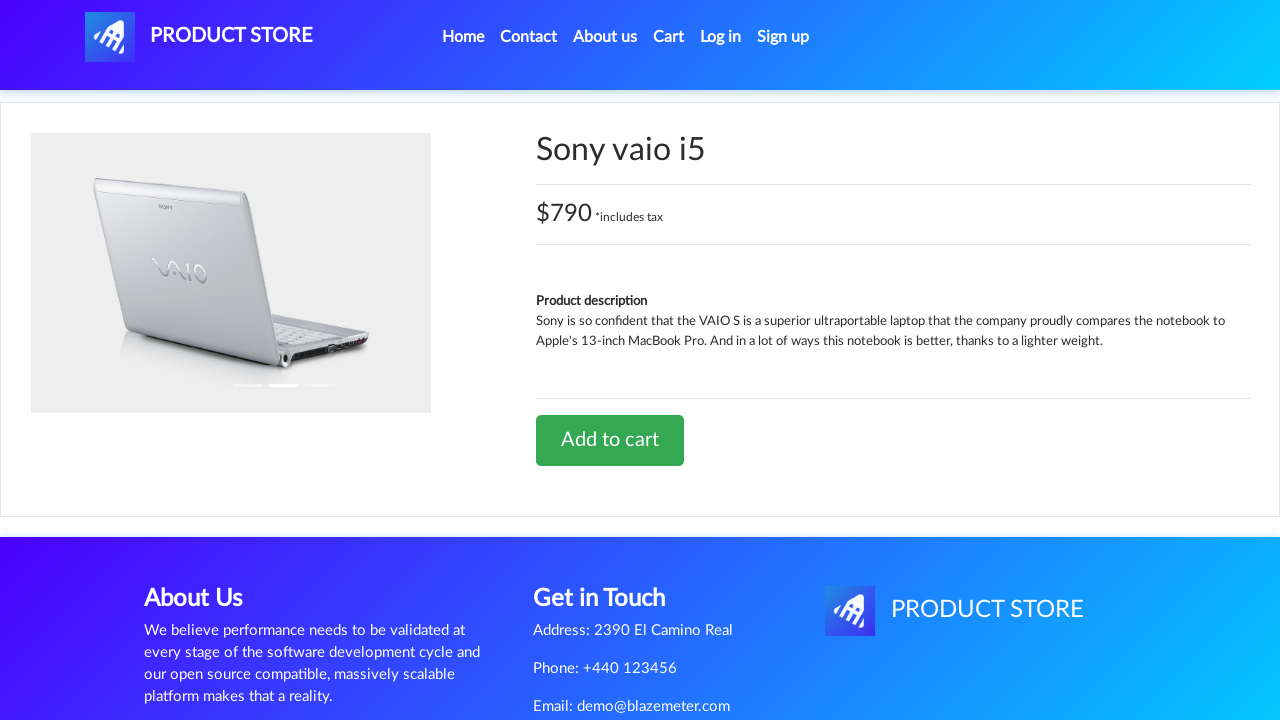

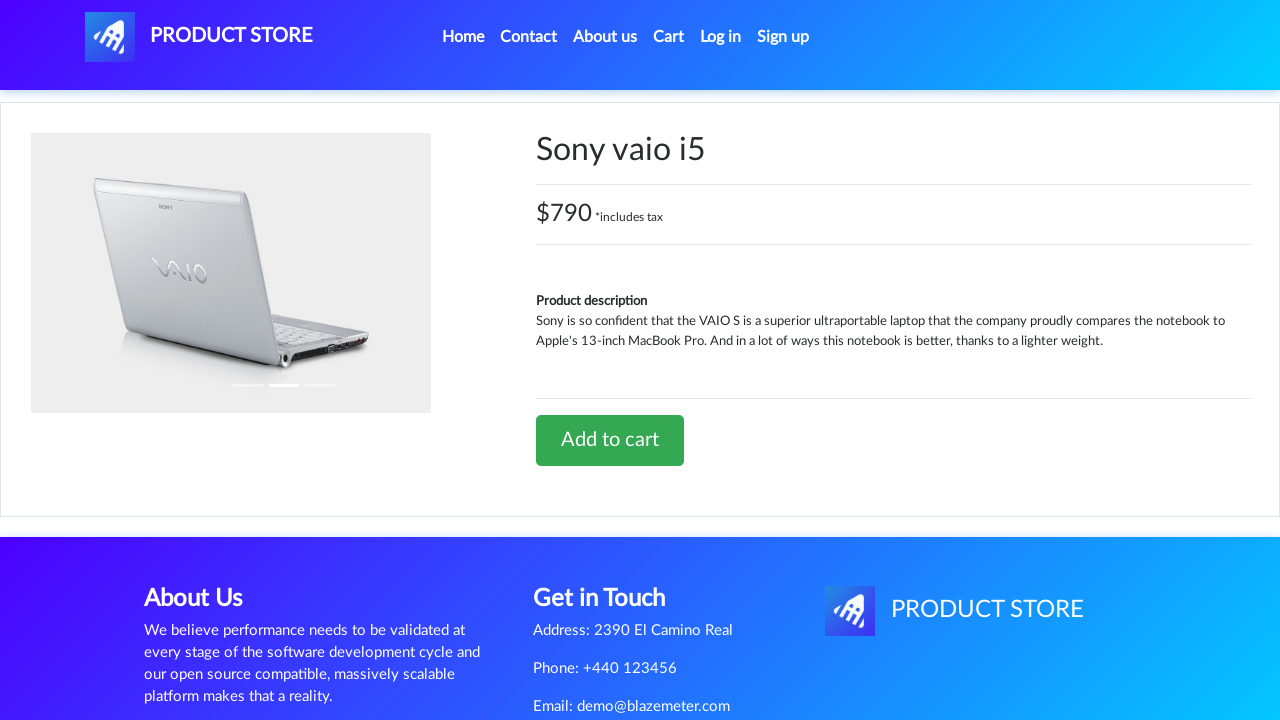